Tests closing the contact form modal by clicking the X button in the modal header

Starting URL: https://www.demoblaze.com/

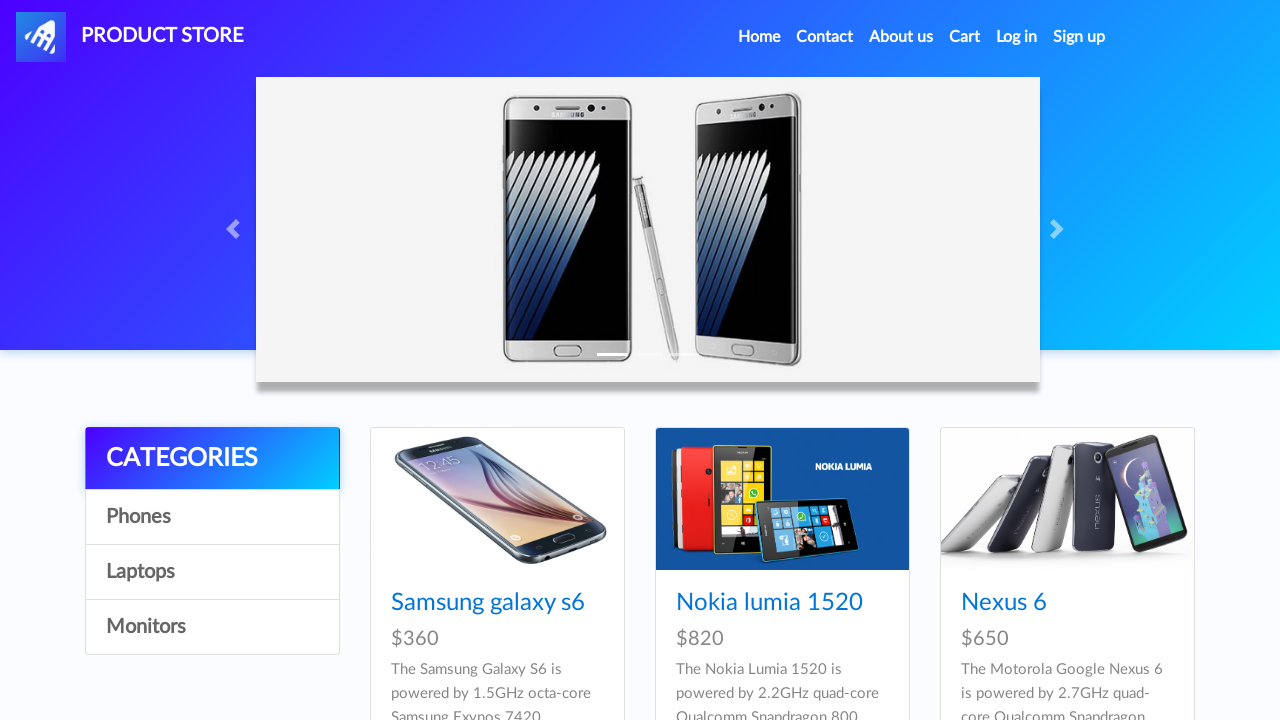

Clicked Contact link in navigation to open contact form modal at (825, 37) on a[data-target='#exampleModal']
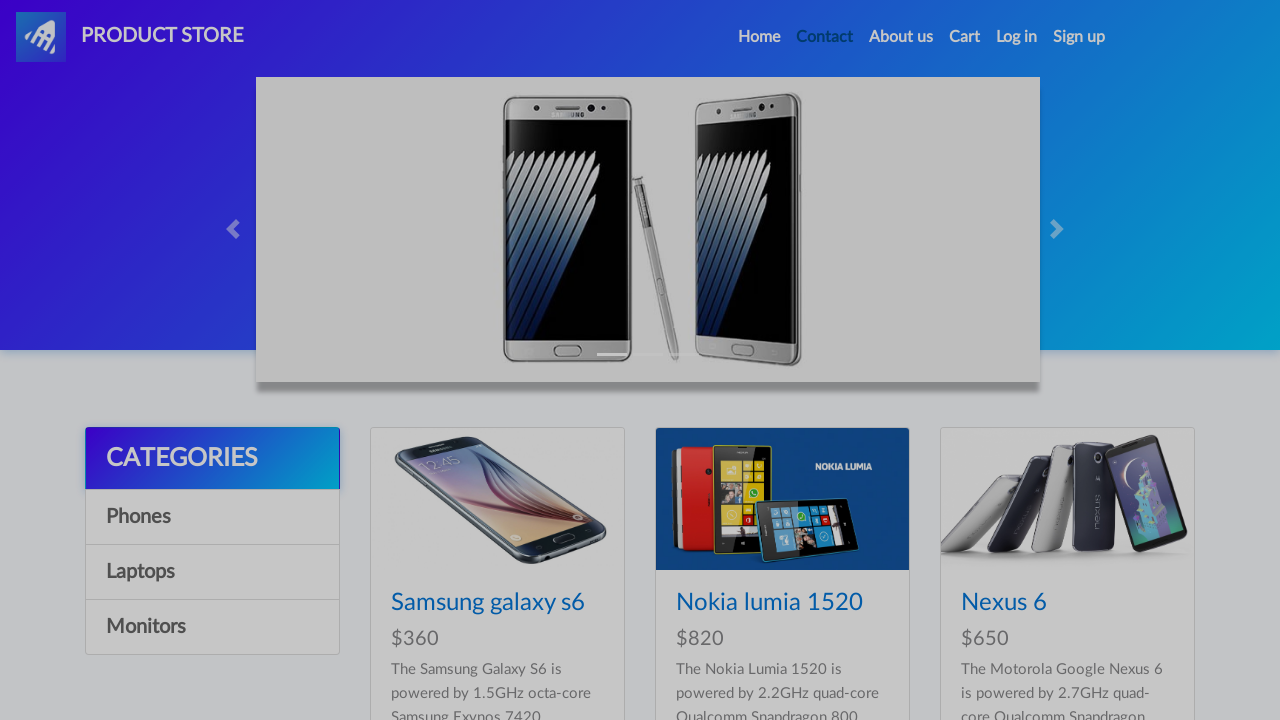

Contact form modal appeared and is now visible
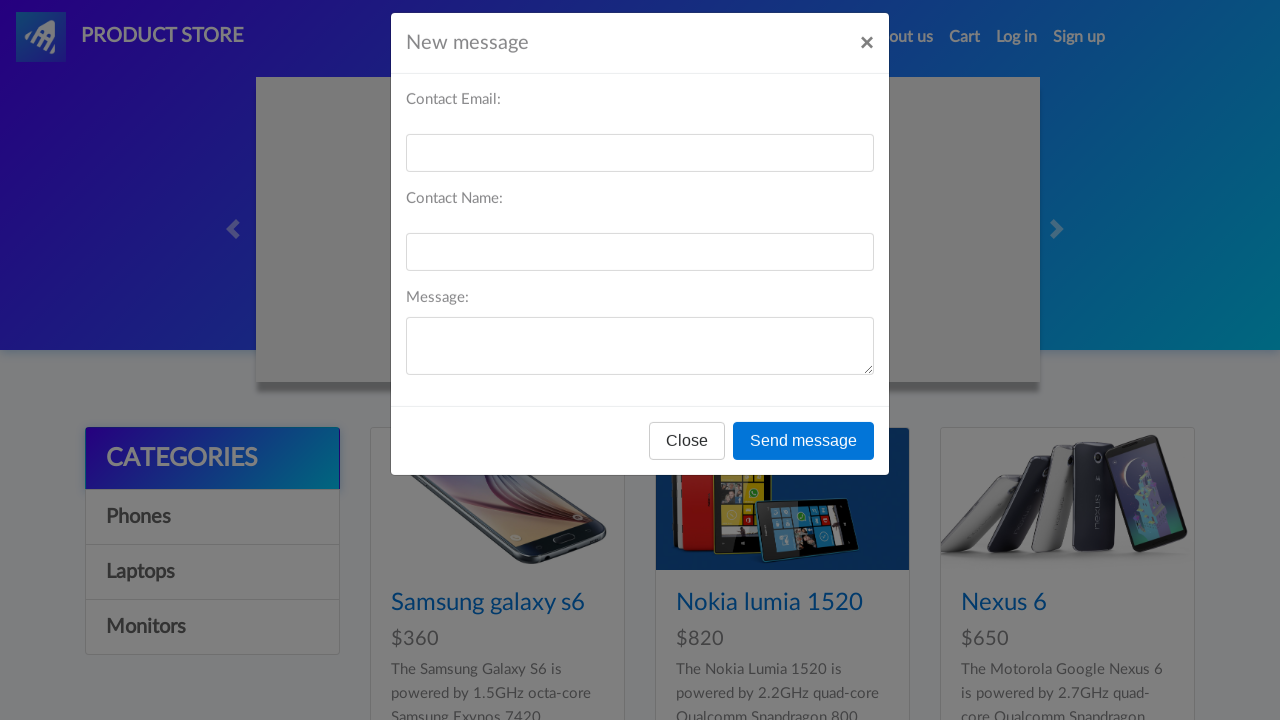

Clicked X button in modal header to close contact form at (867, 61) on #exampleModal .modal-header button.close
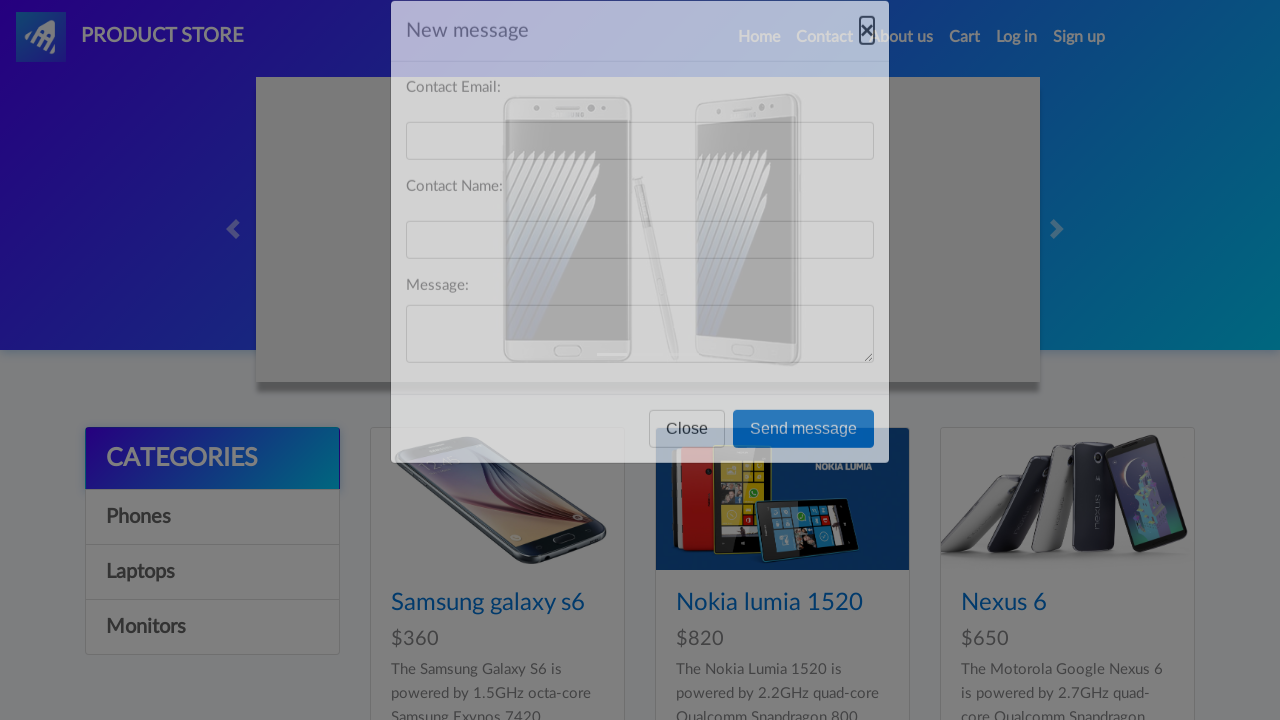

Contact form modal has been closed and is no longer visible
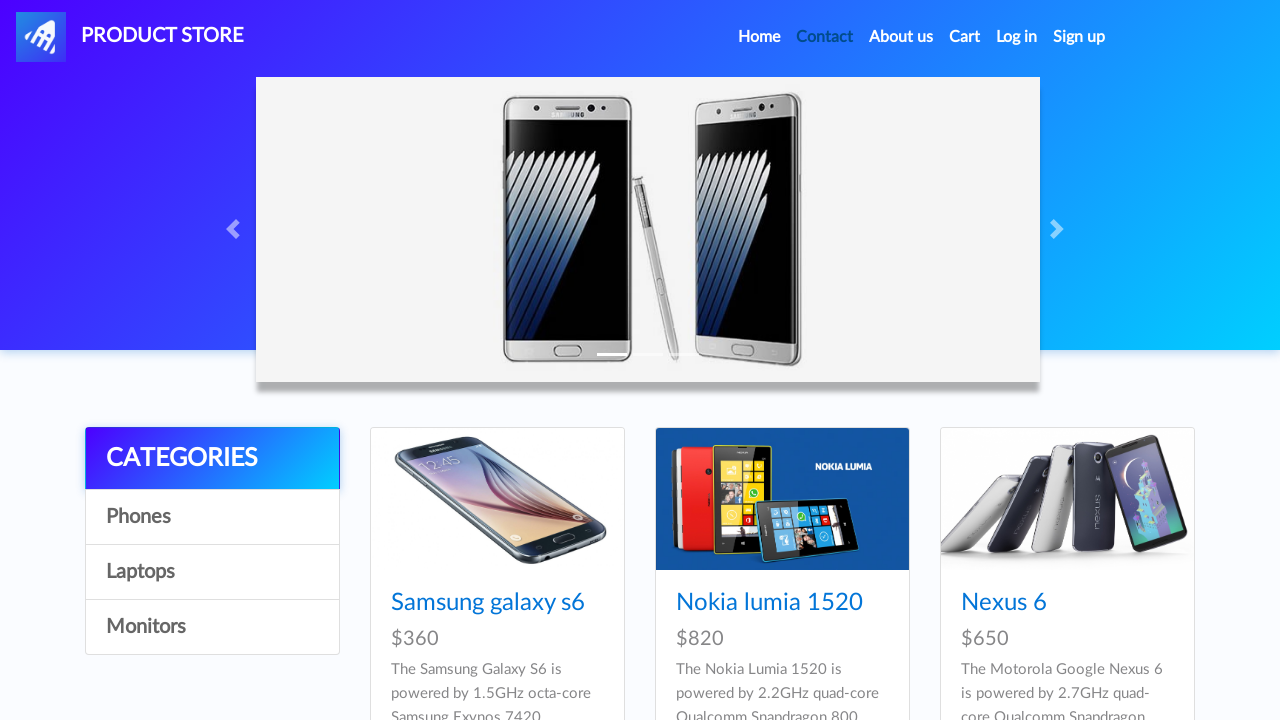

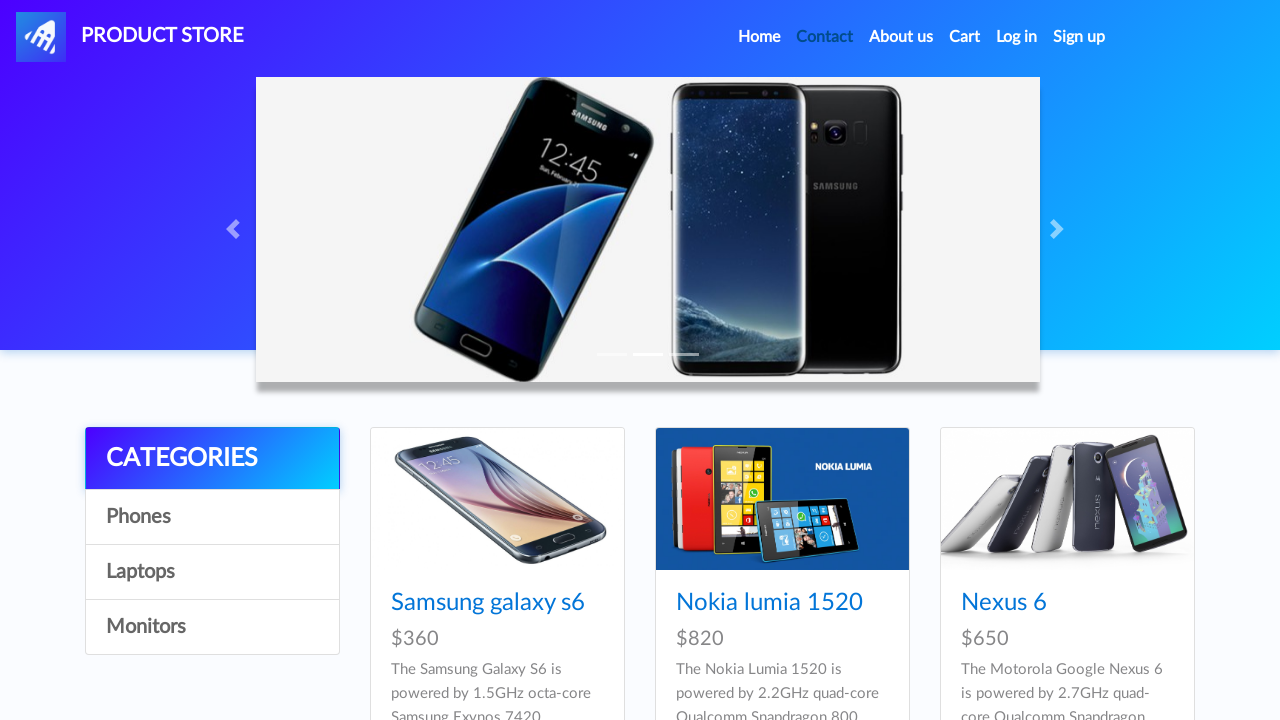